Tests the VTU results lookup functionality by entering a USN (University Seat Number) in the search field to look up student results.

Starting URL: https://www.vturesource.com/vtu-cbcs-results/

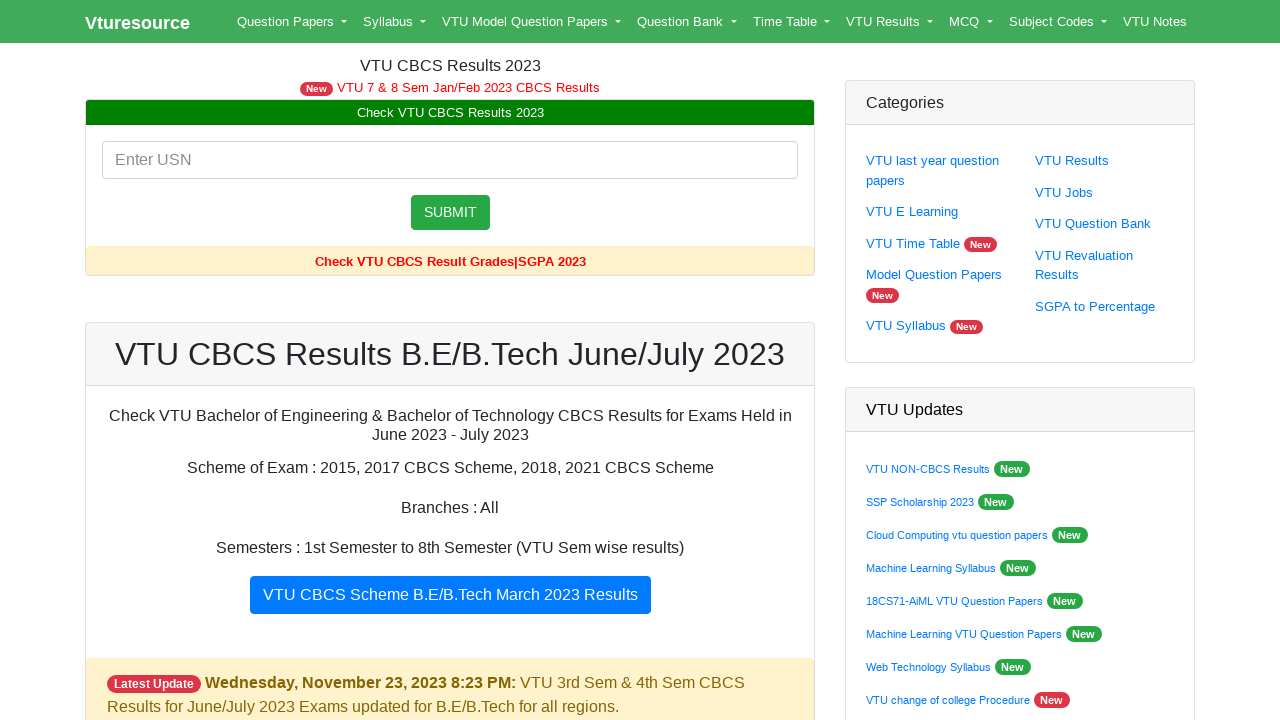

Entered USN '1MS18CS045' in the search field on input[placeholder='Enter USN']
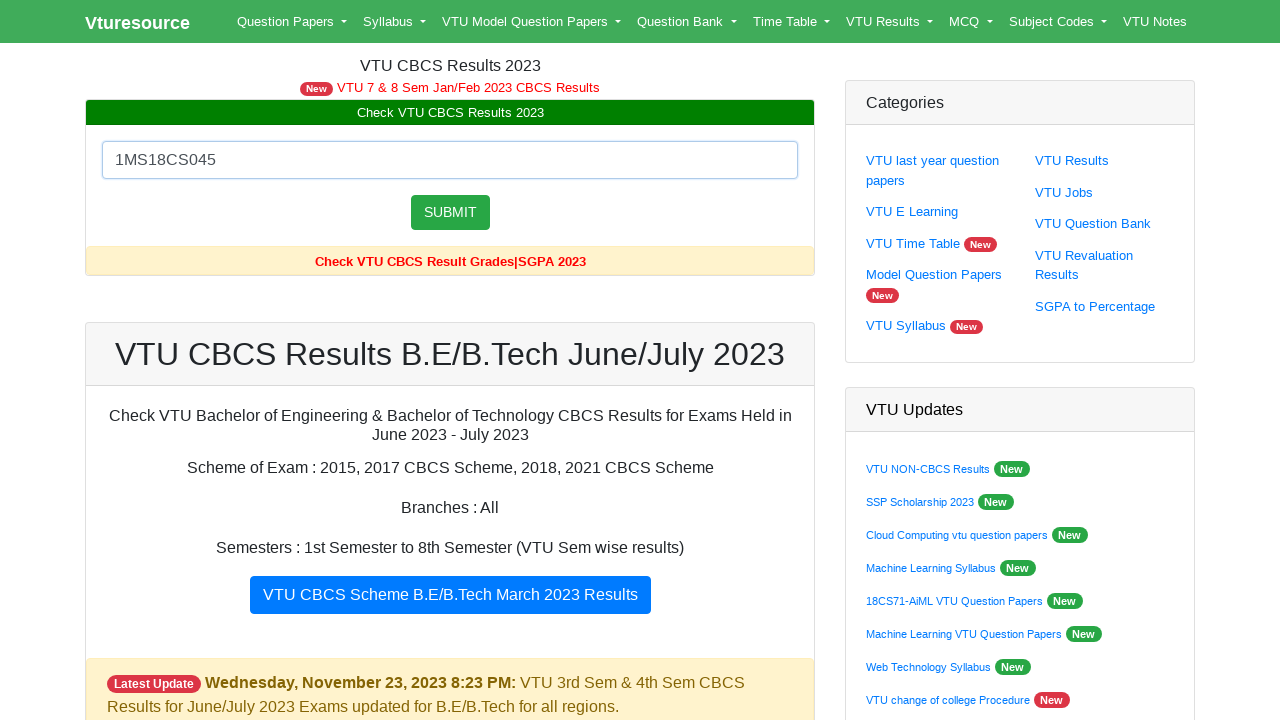

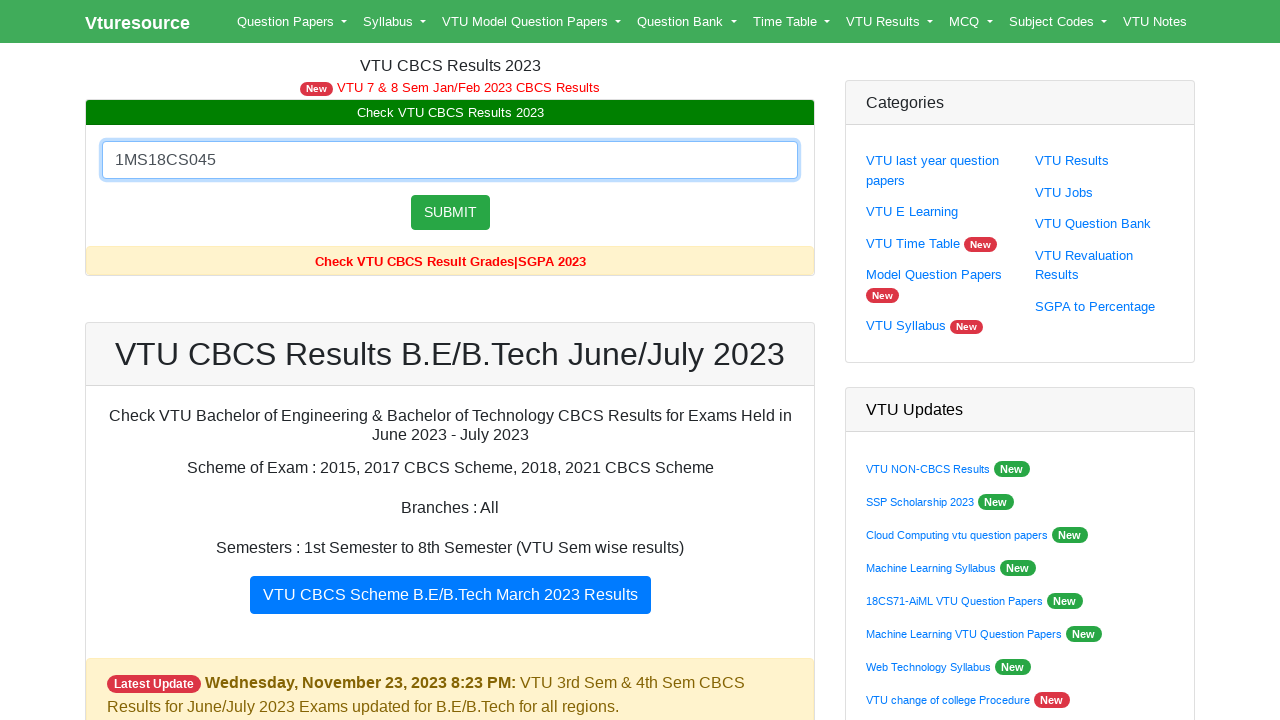